Tests slider unlock functionality by dragging a slider element across the screen

Starting URL: https://www.helloweba.net/demo/2017/unlock/

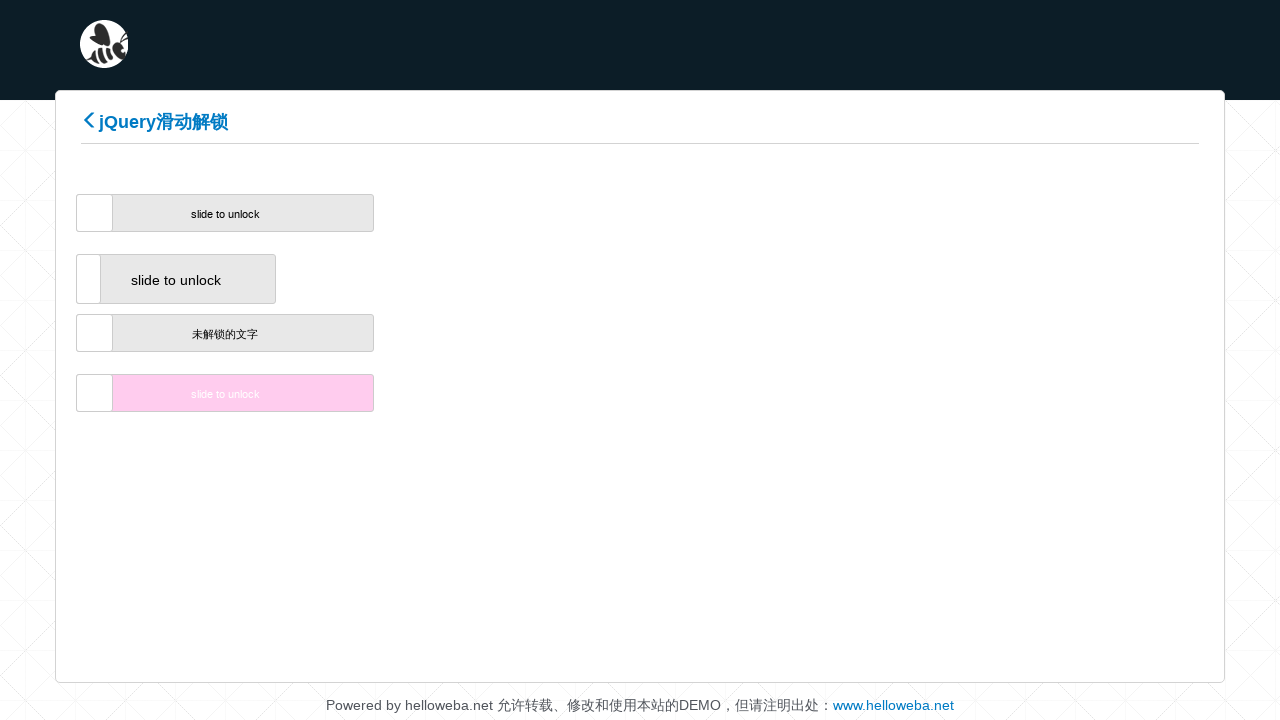

Waited for slider element to be present
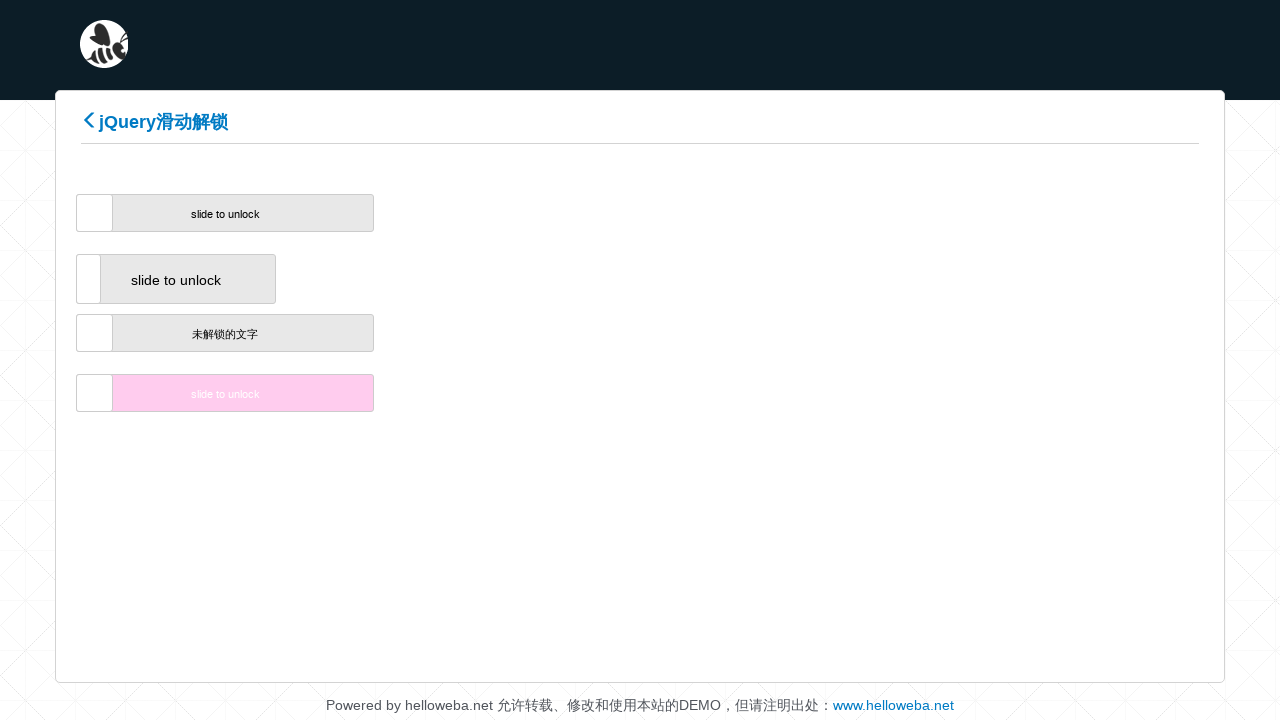

Located the slider unlock handle element
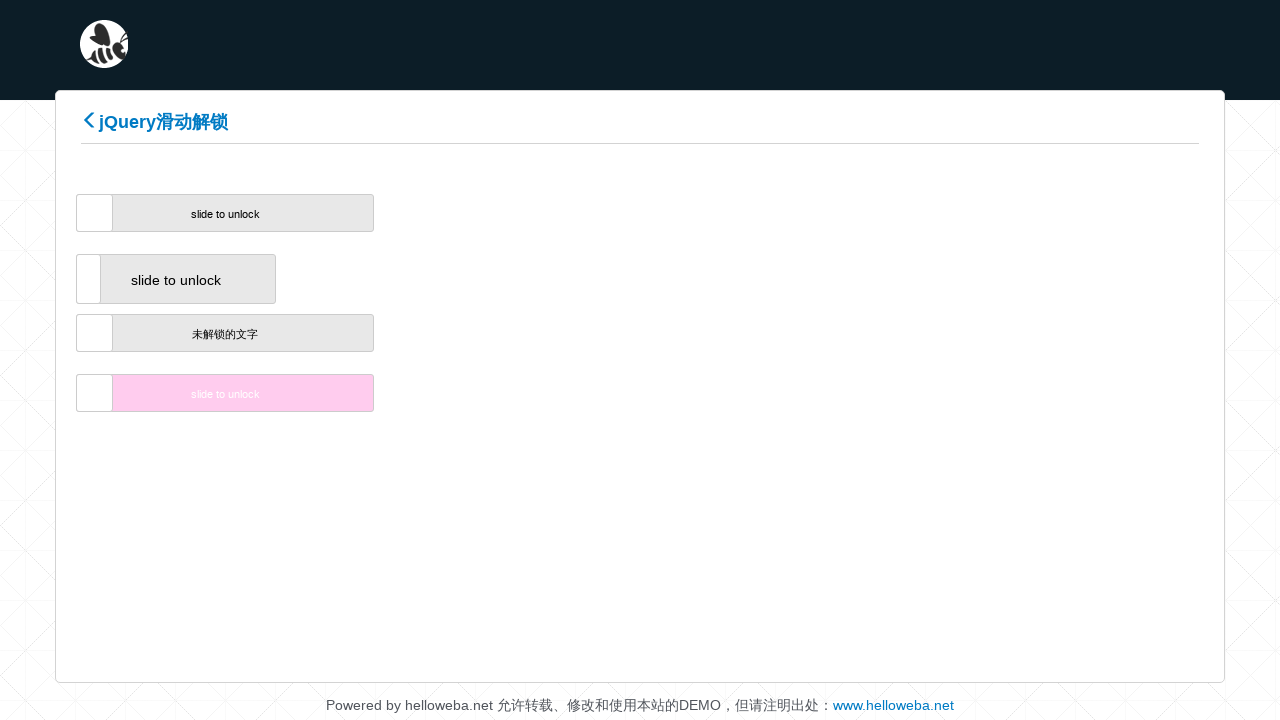

Retrieved slider bounding box dimensions
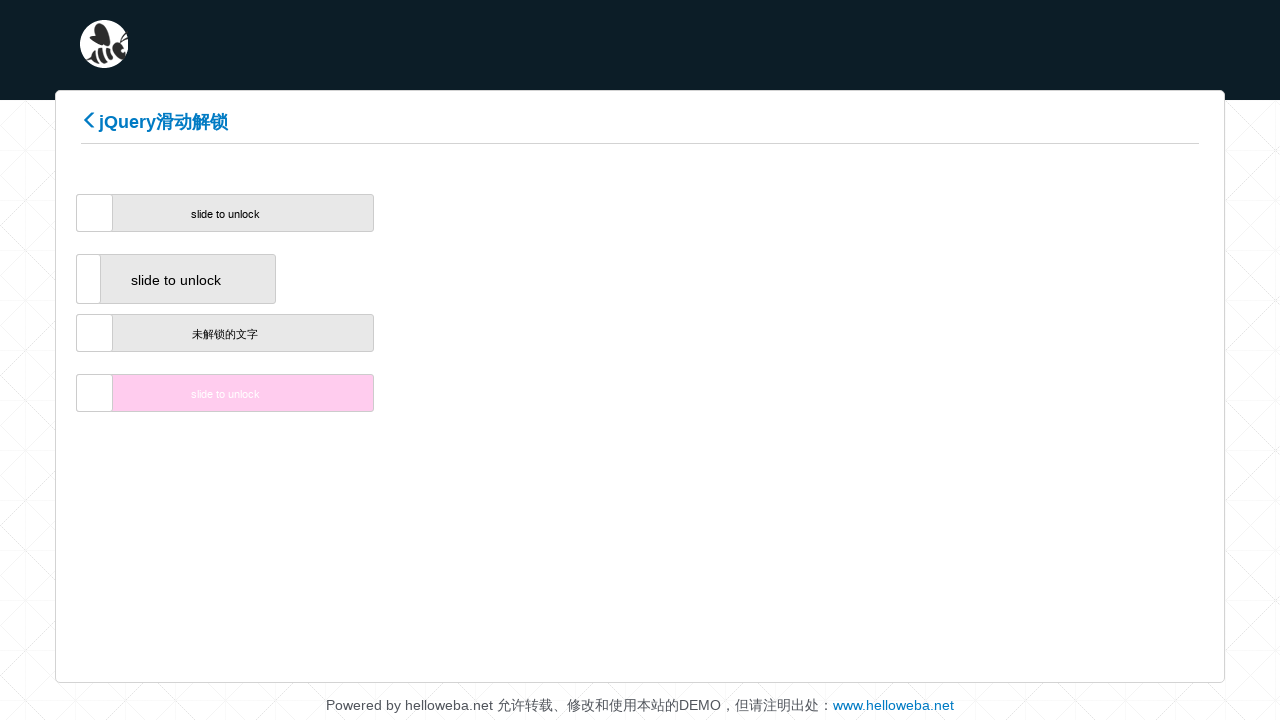

Moved mouse to slider center position at (94, 213)
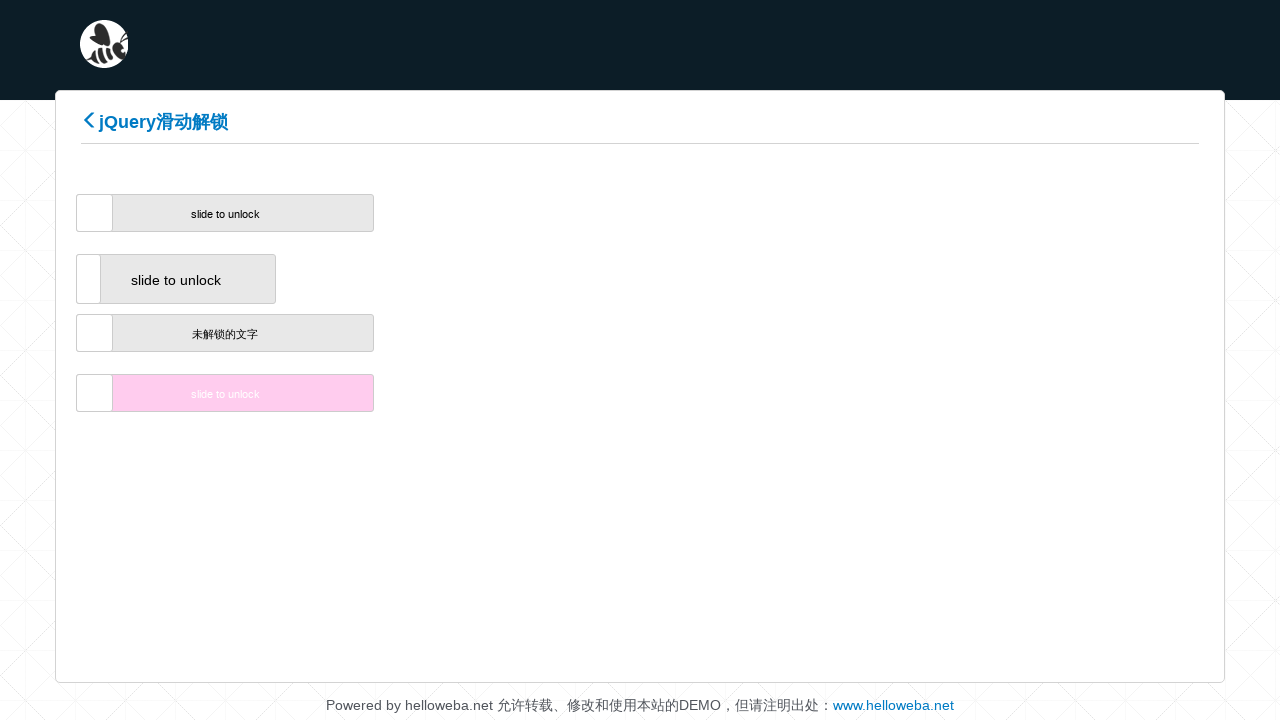

Pressed mouse button down on slider at (94, 213)
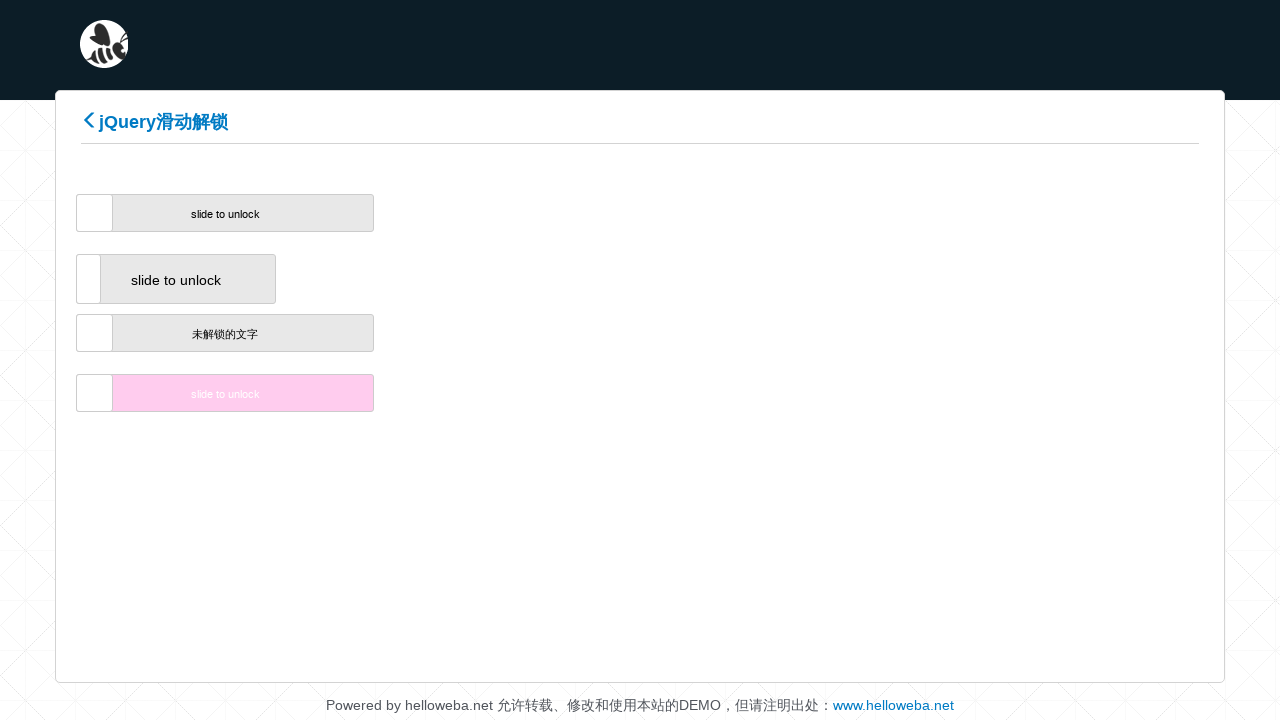

Dragged slider 300 pixels to the right at (376, 213)
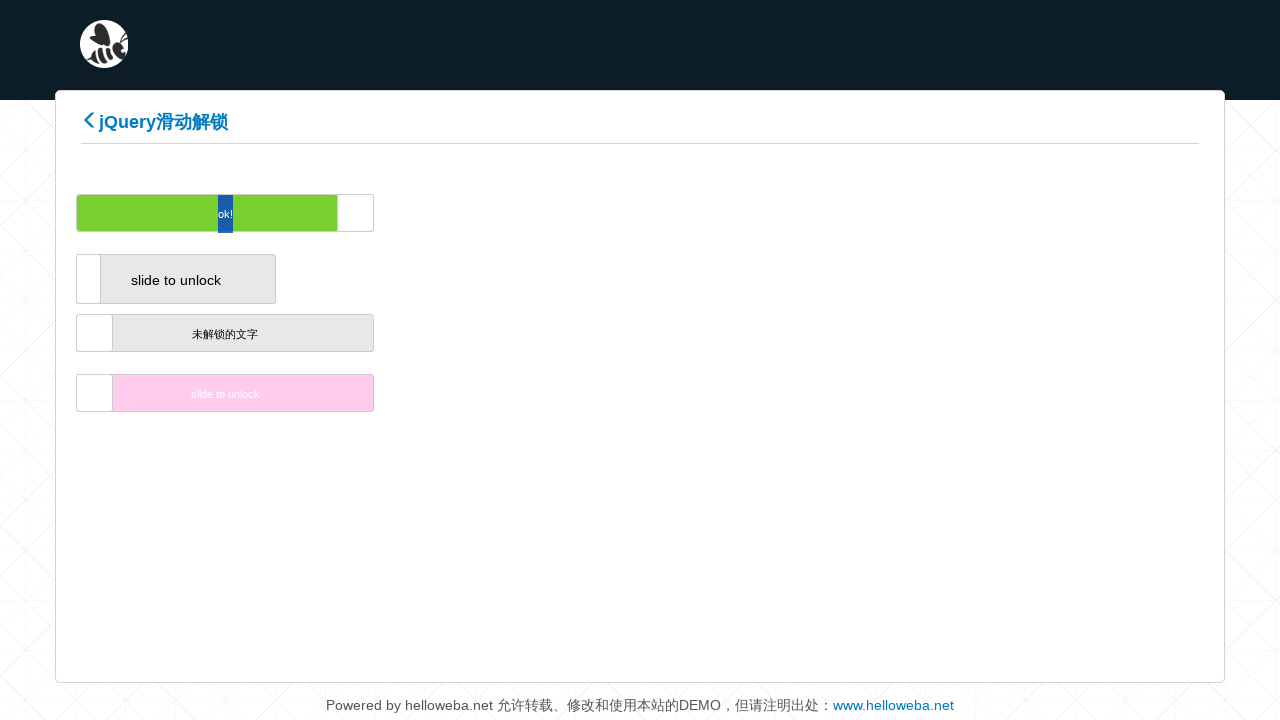

Released mouse button to complete slider unlock at (376, 213)
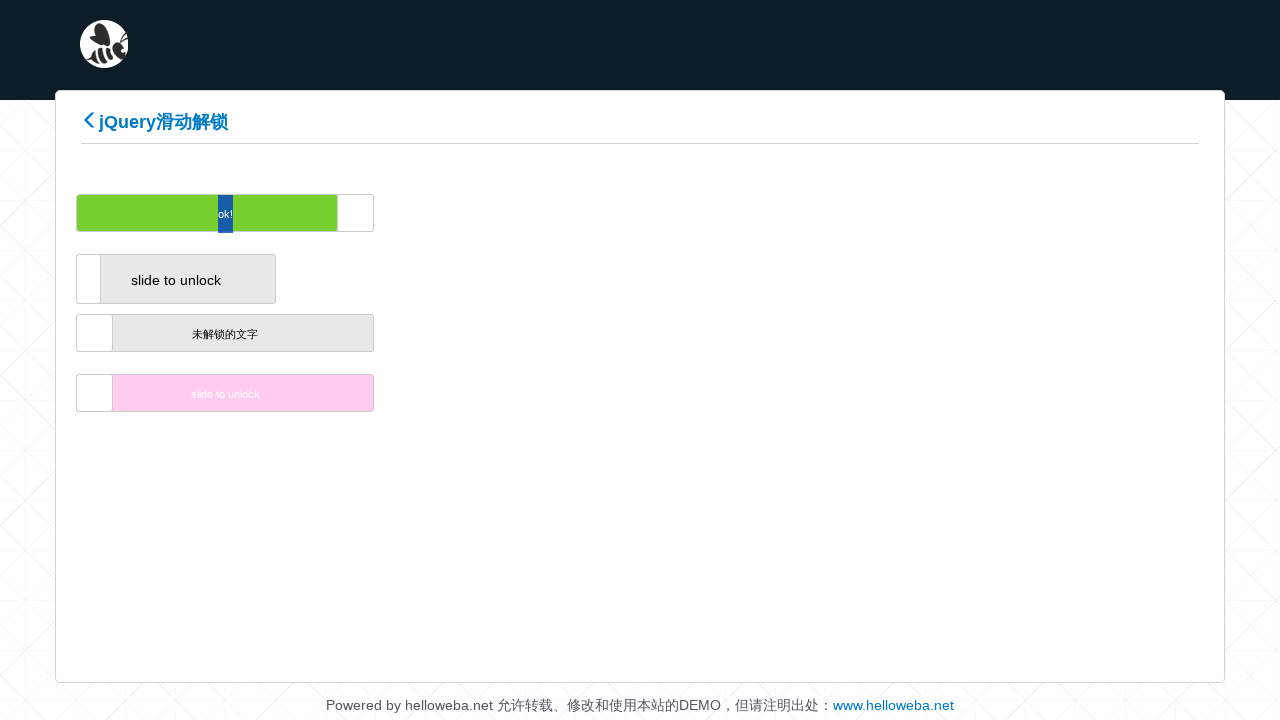

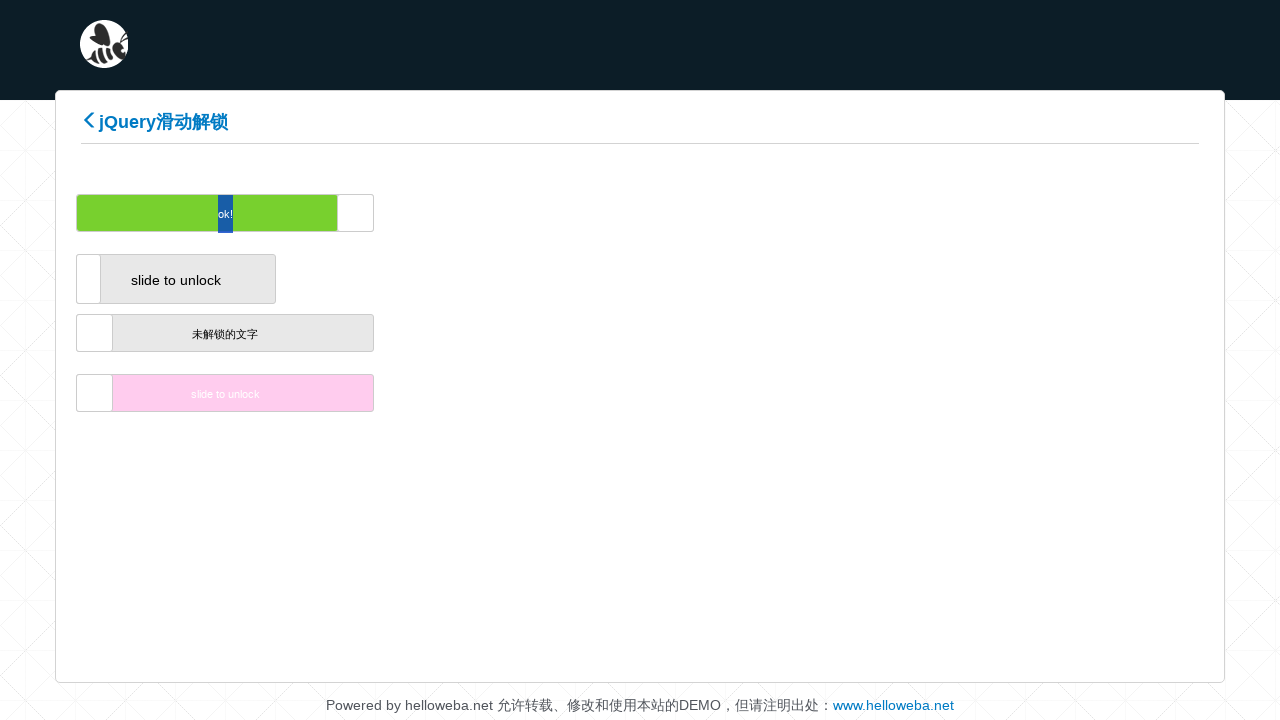